Tests various element selector methods on a practice page and fills in an input field

Starting URL: https://testeroprogramowania.github.io/selenium/basics.html

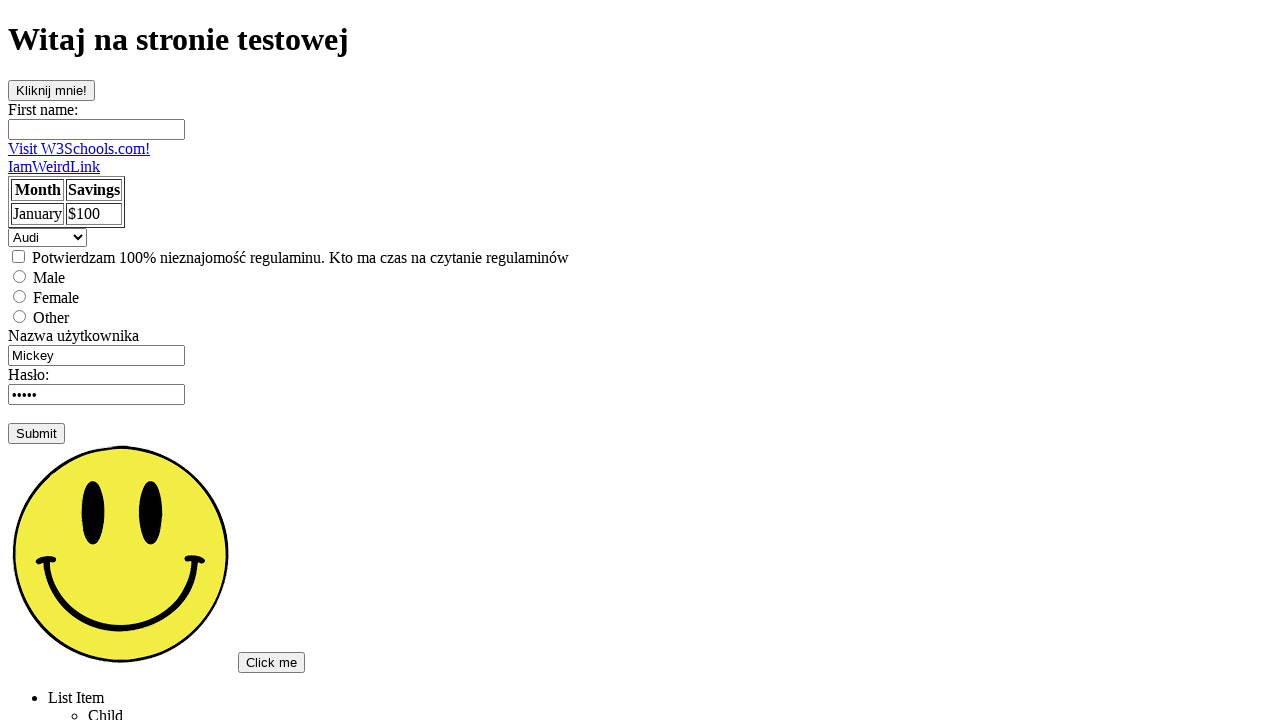

Located button element with id 'clickOnMe'
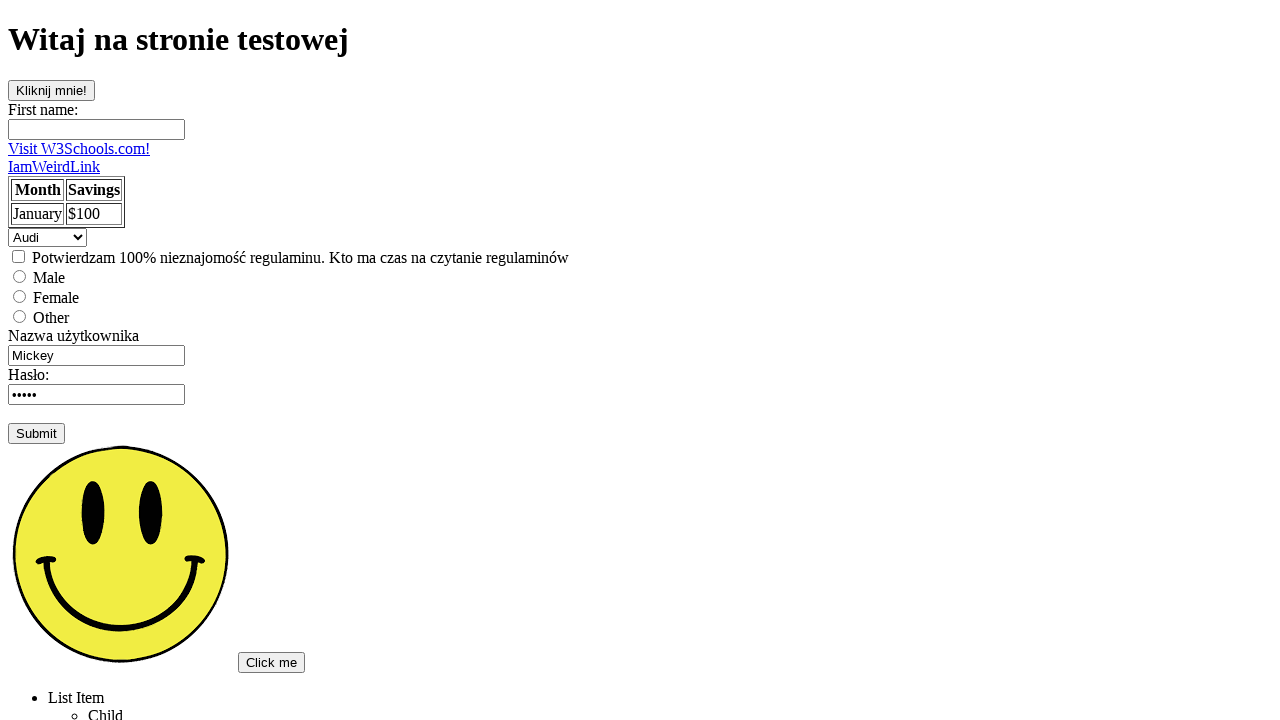

Located input element with name 'fname'
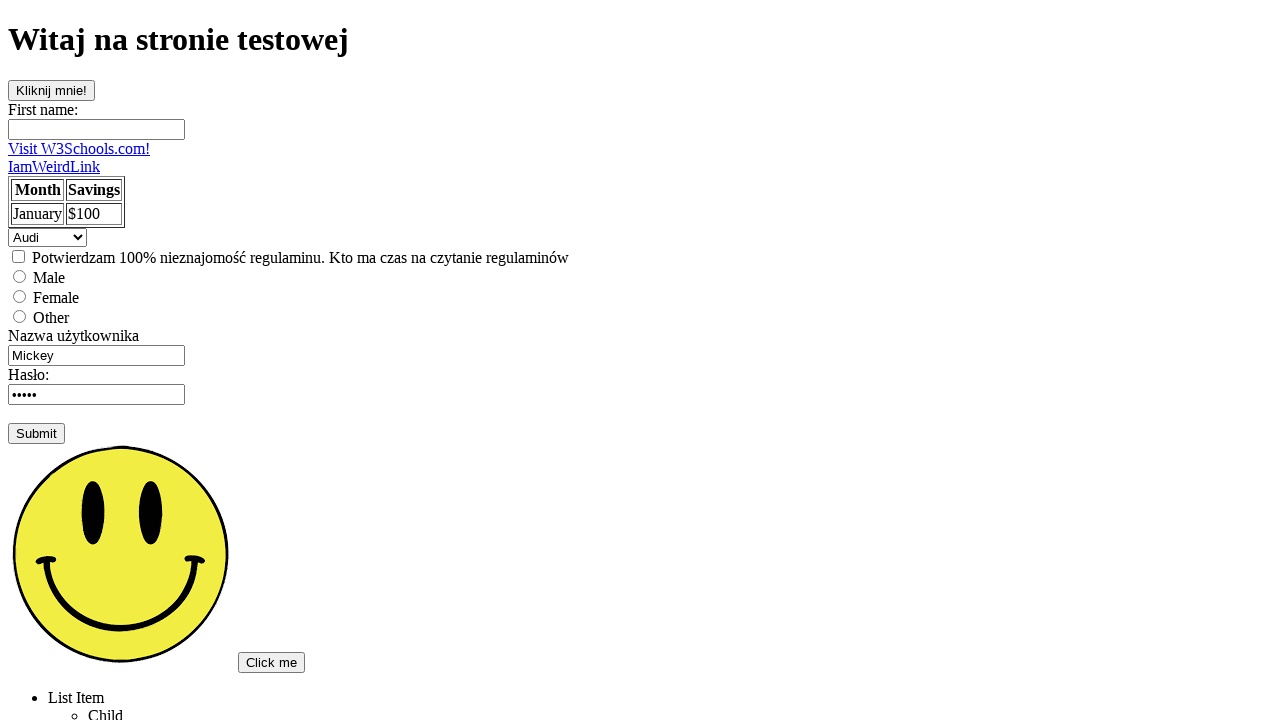

Located paragraph element with class 'topSecret'
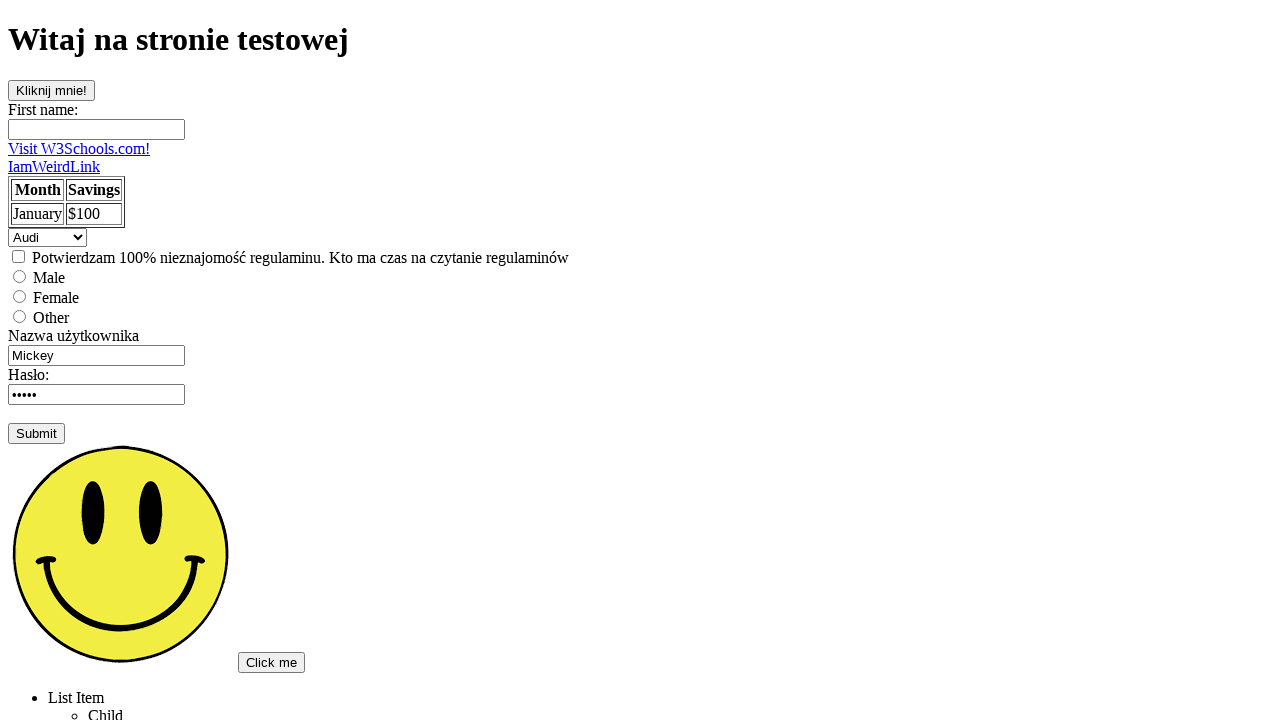

Located link element with text 'Visit W3Schools'
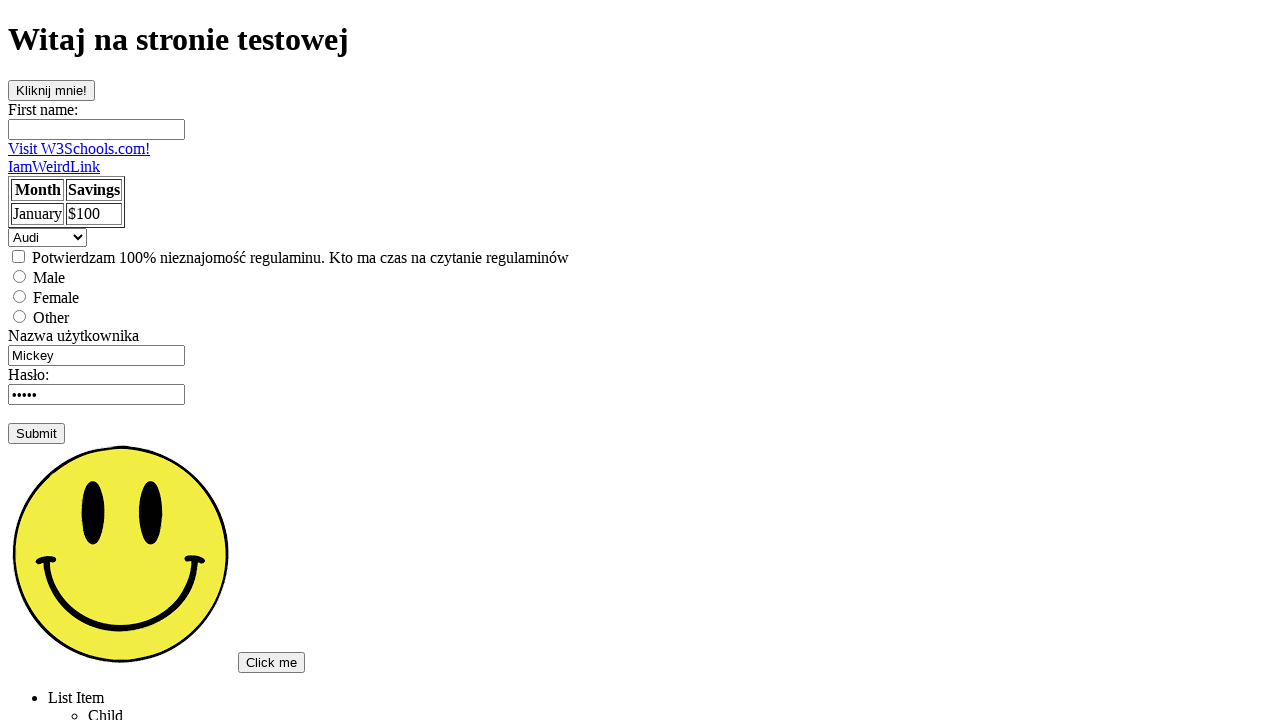

Located first input element on the page
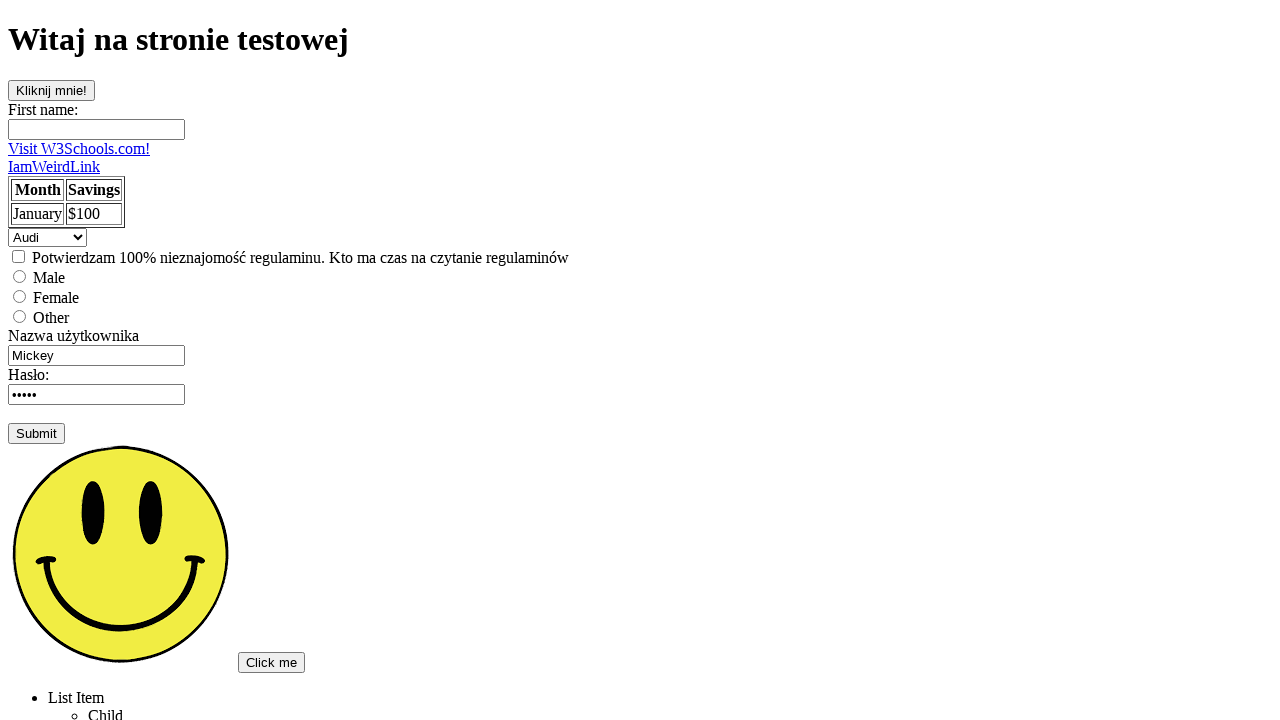

Filled first input element with 'Test input text' on input >> nth=0
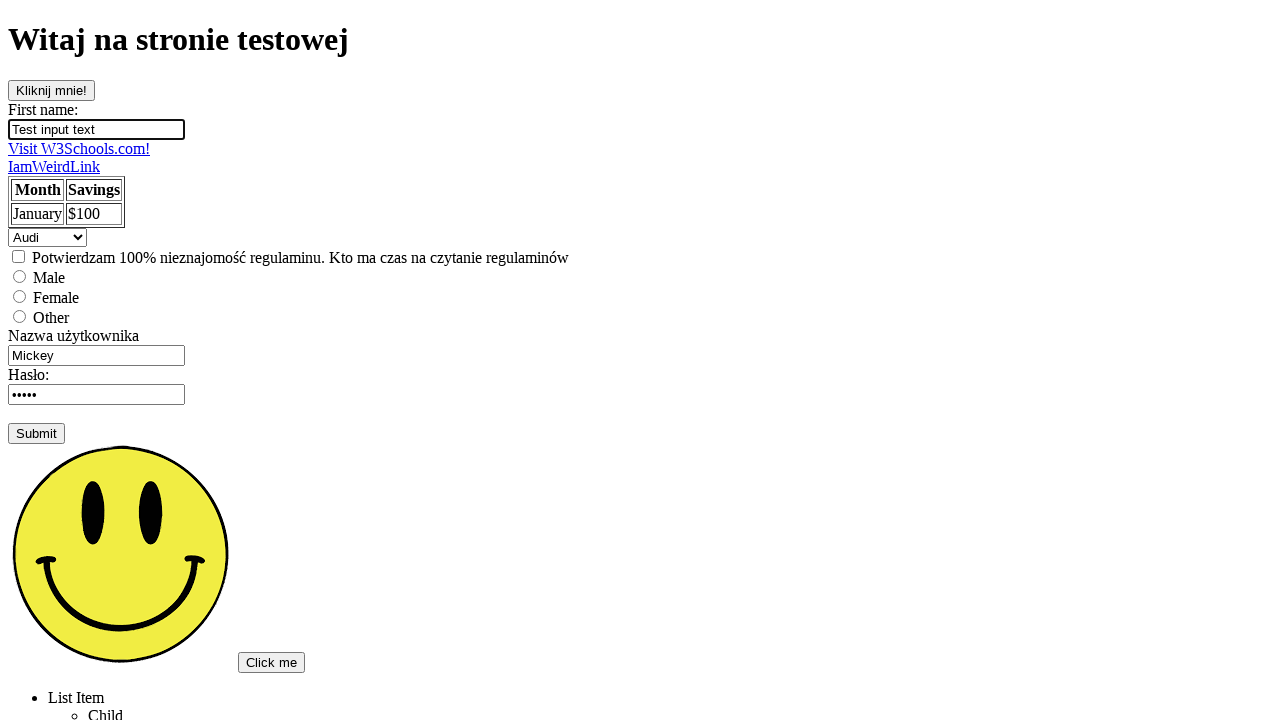

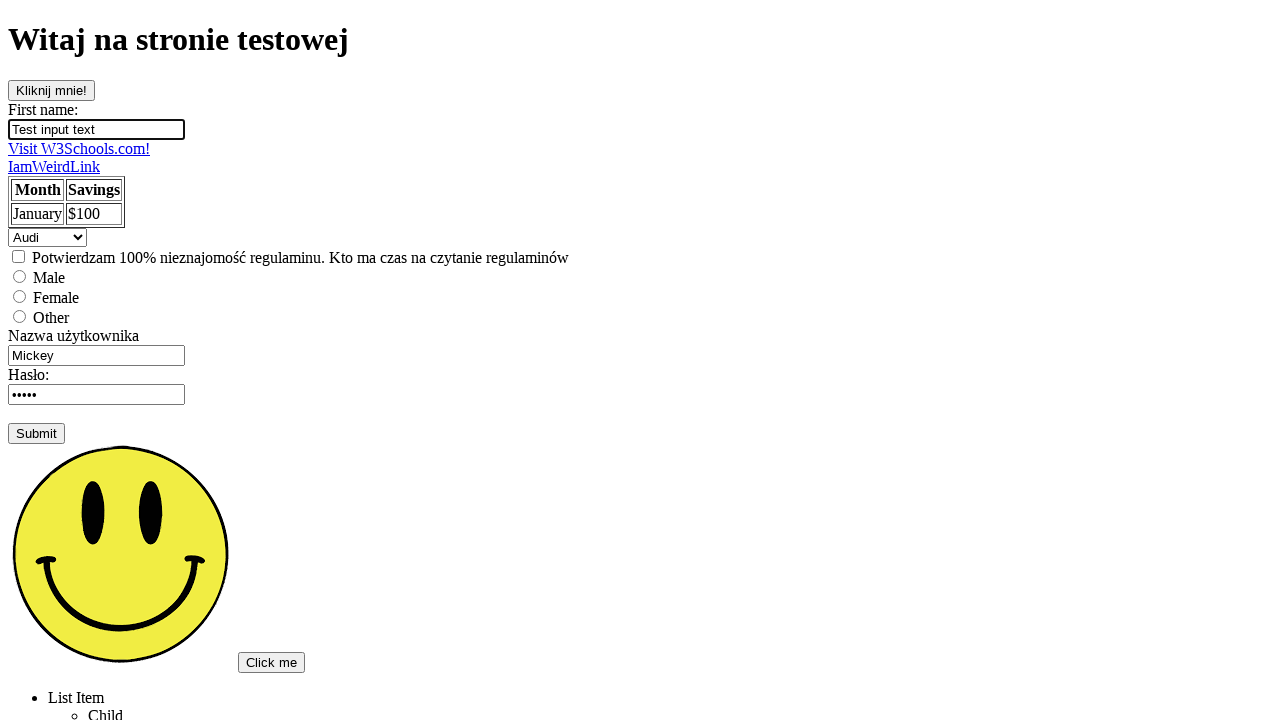